Tests tooltip functionality by hovering over the age input field and verifying the tooltip content appears correctly

Starting URL: http://jqueryui.com/tooltip/

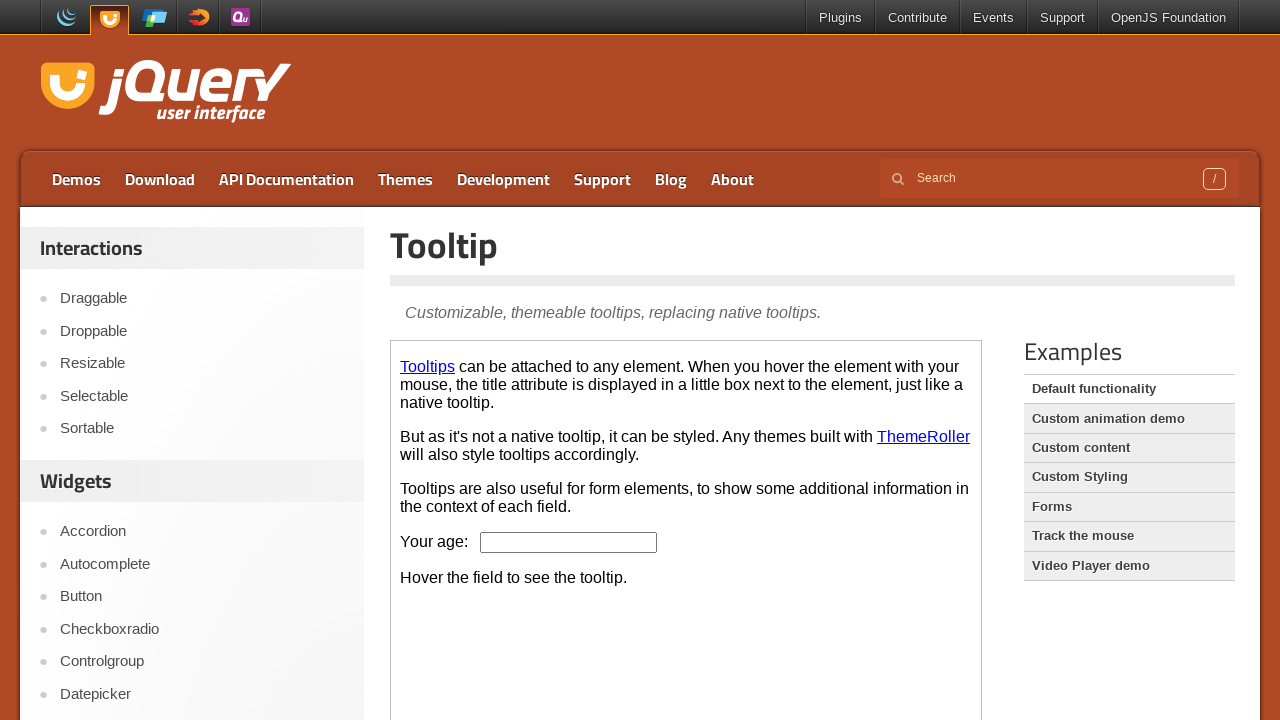

Located the demo iframe
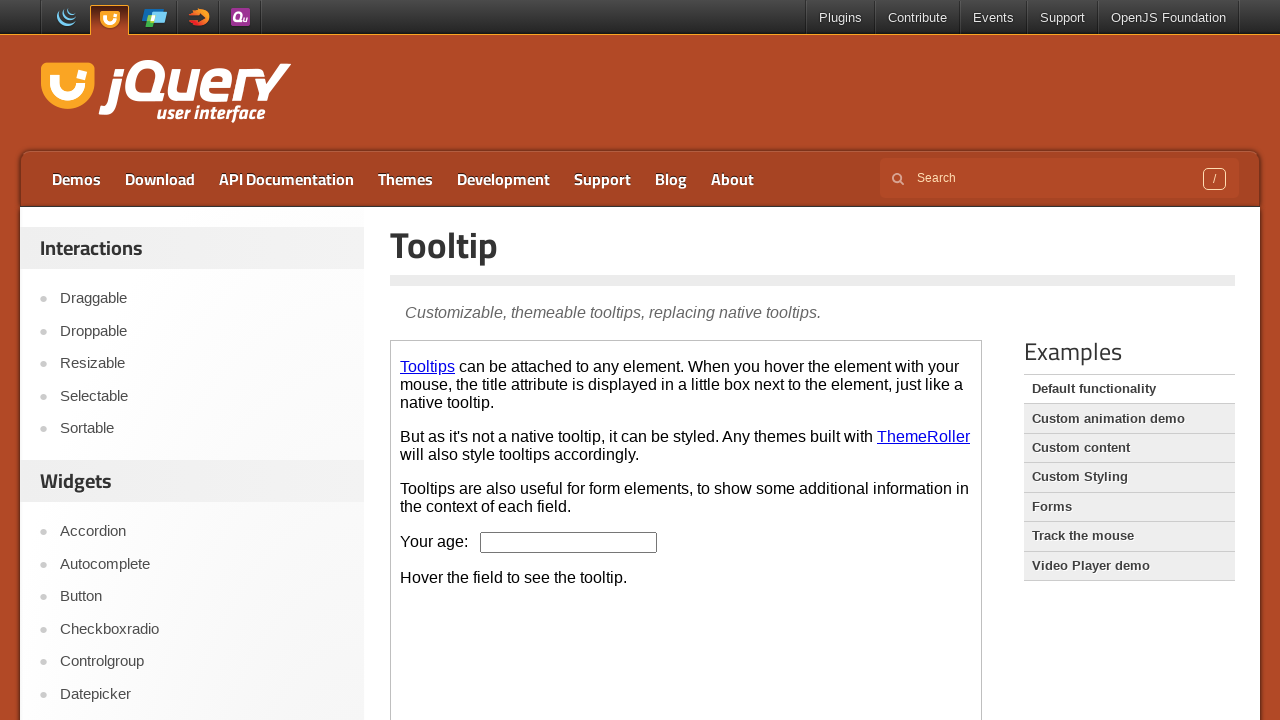

Hovered over the age input field to trigger tooltip at (569, 542) on .demo-frame >> internal:control=enter-frame >> #age
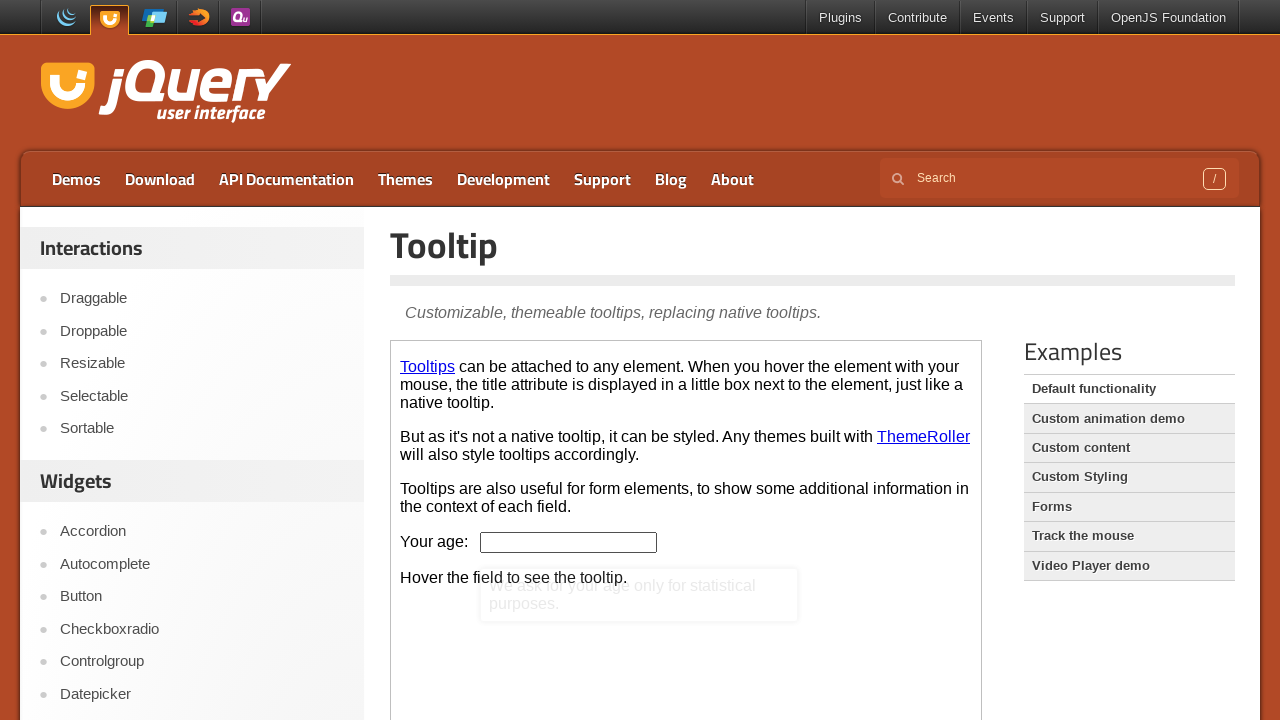

Tooltip content appeared and is visible
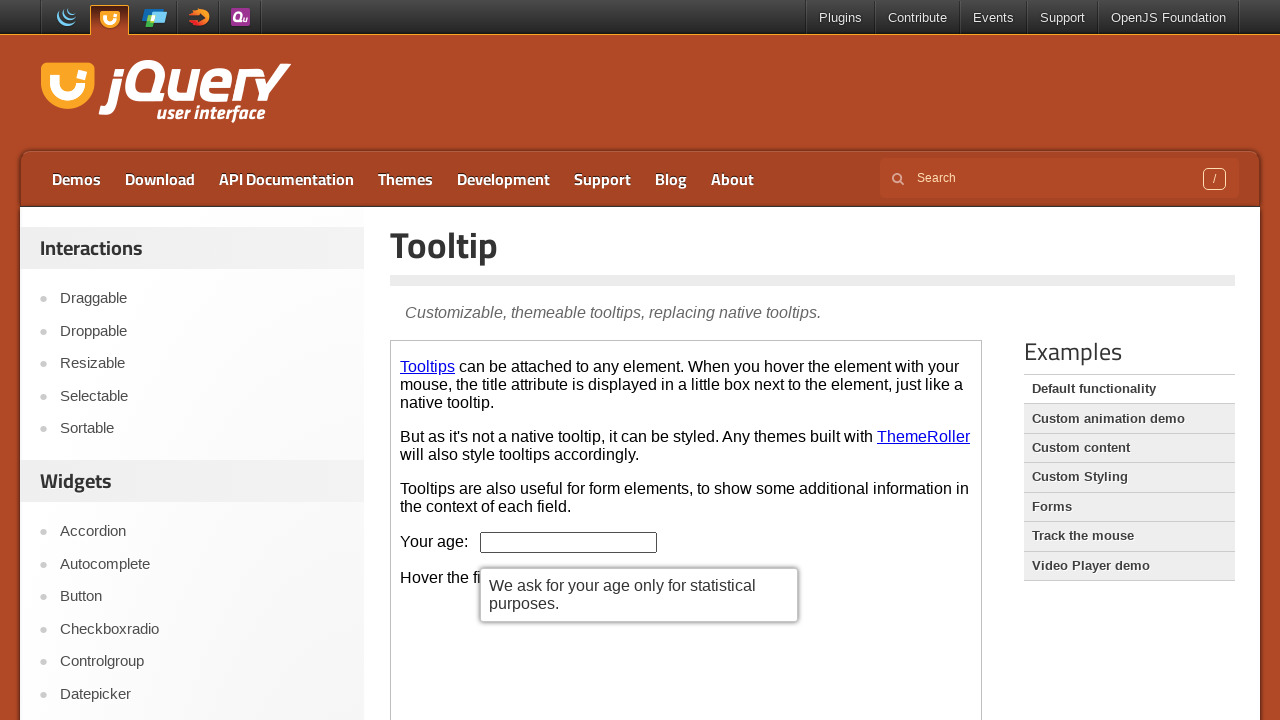

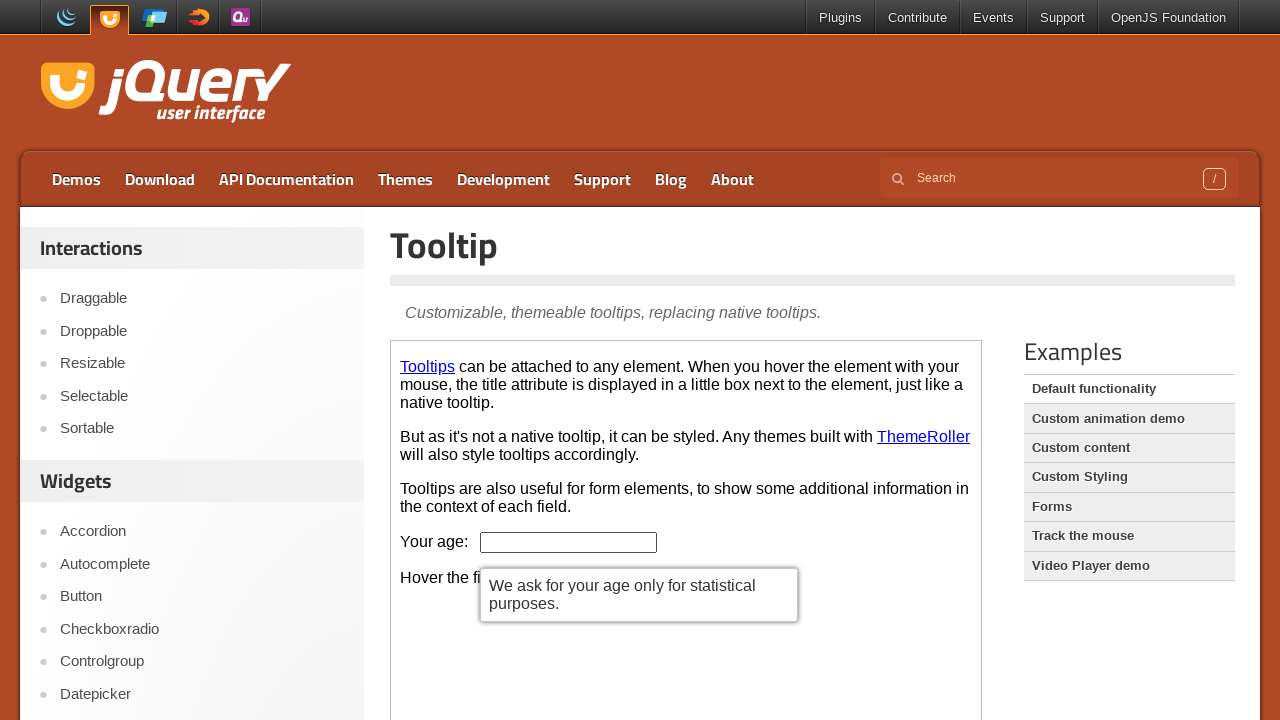